Tests jQuery UI sortable functionality by drag-and-dropping list items to reorder them in reverse order

Starting URL: https://jqueryui.com/sortable/

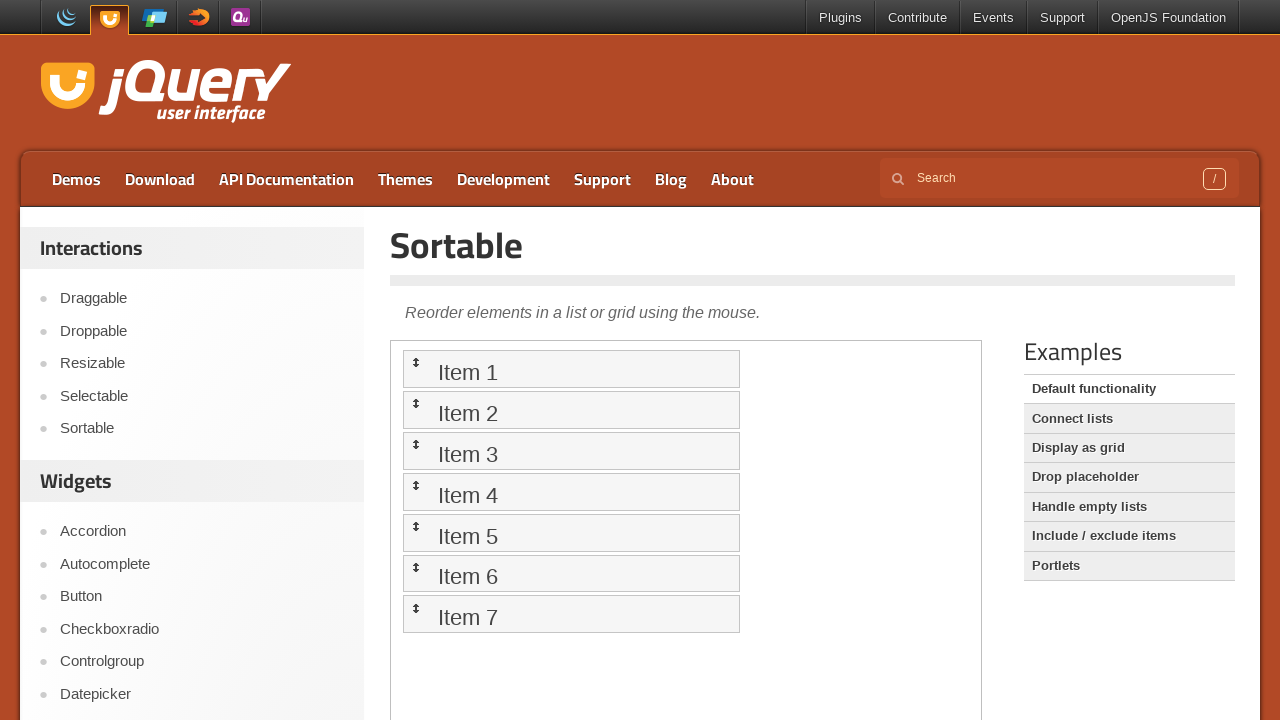

Located the iframe containing the sortable demo
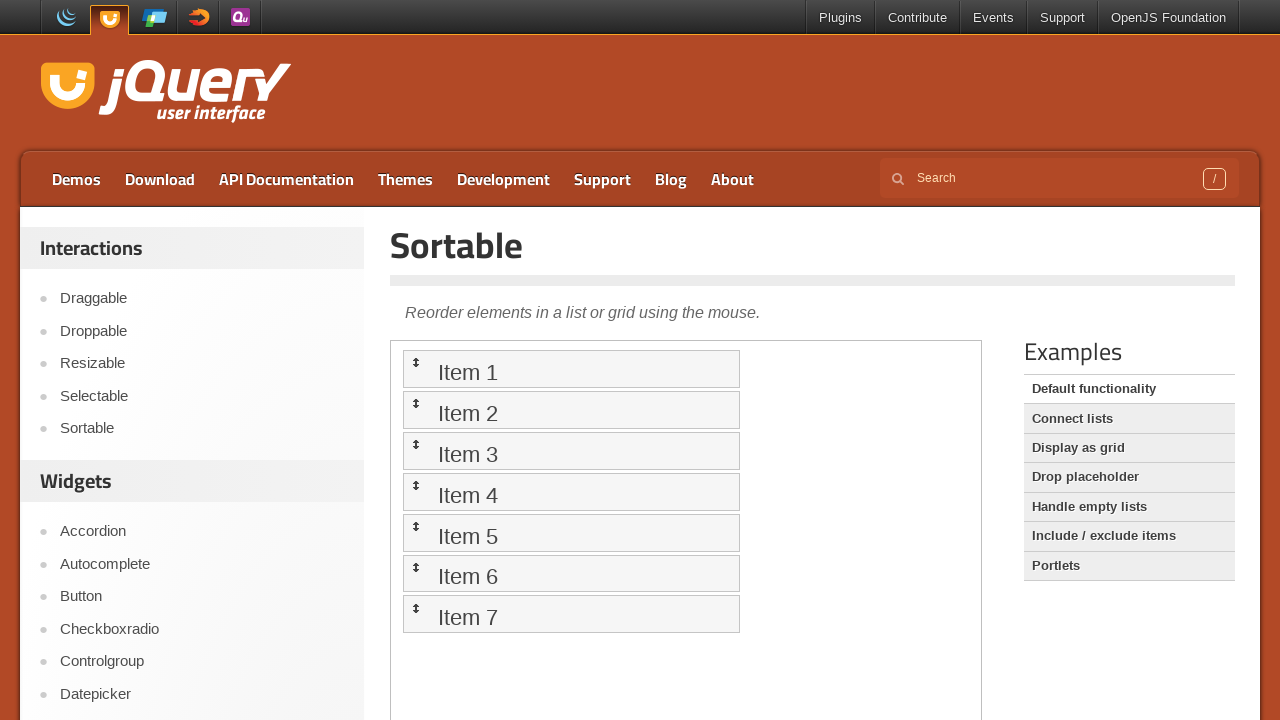

Located the sortable list element
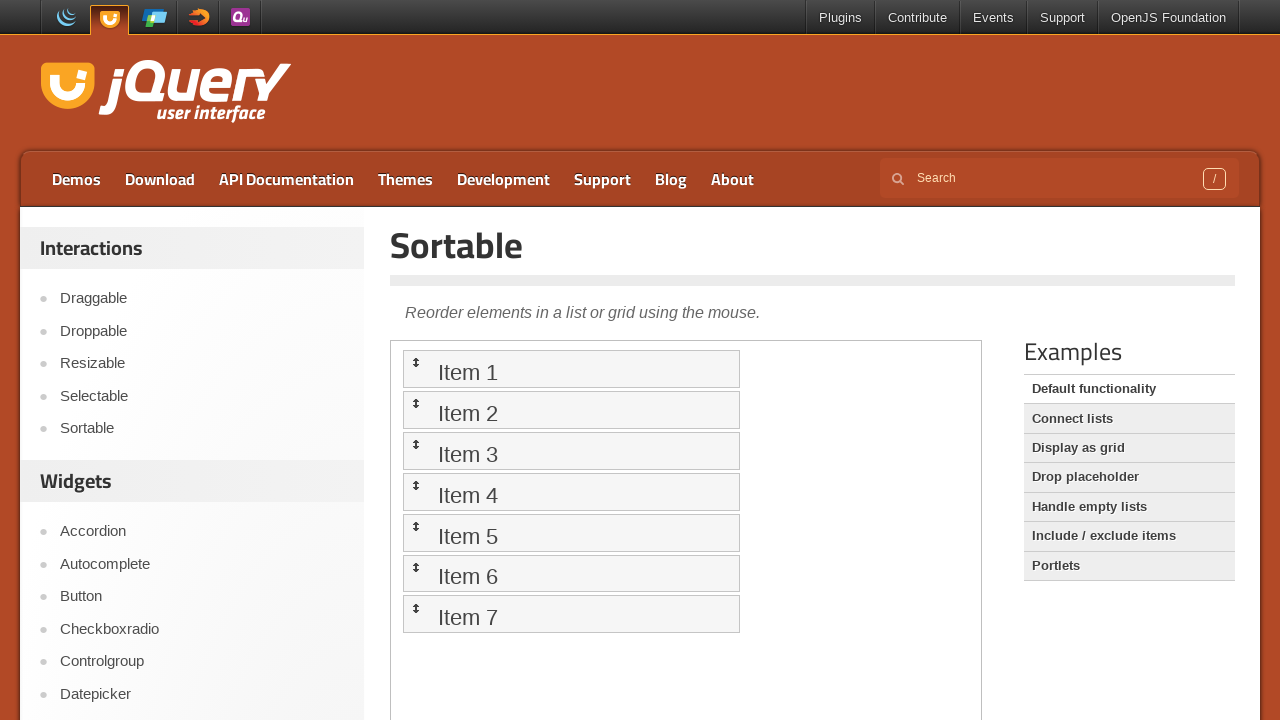

Located Item 1
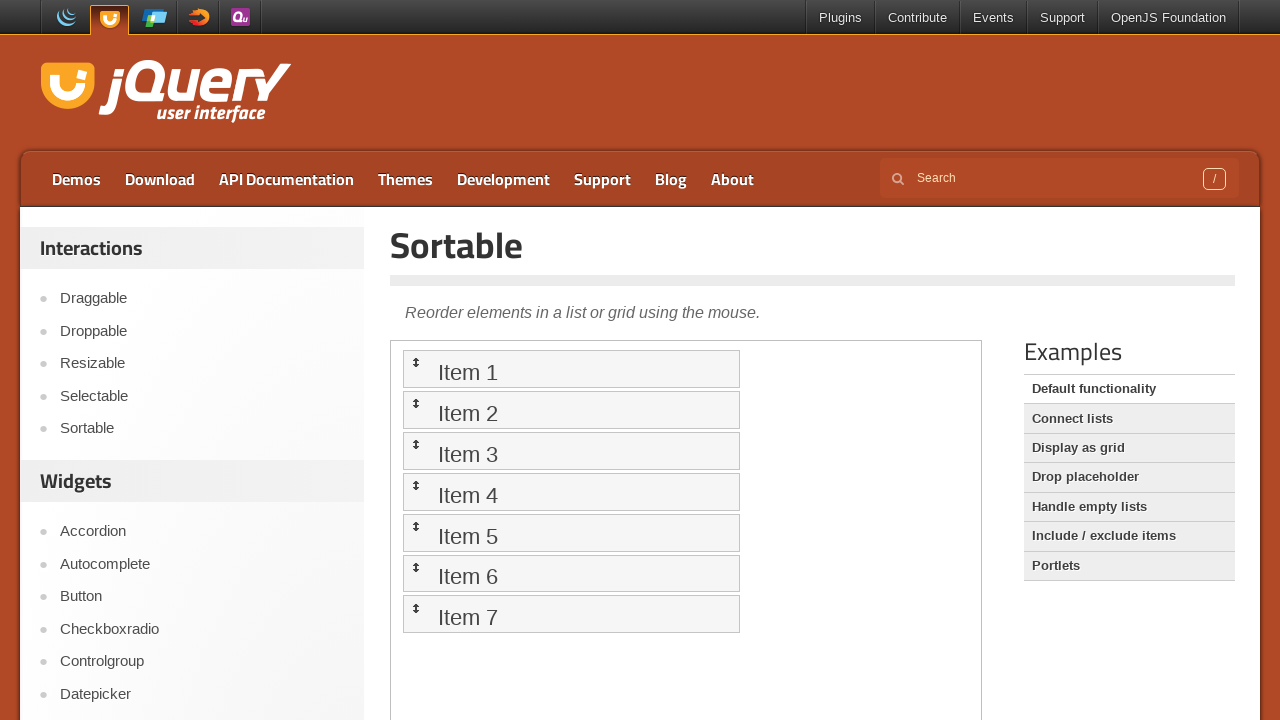

Located Item 2
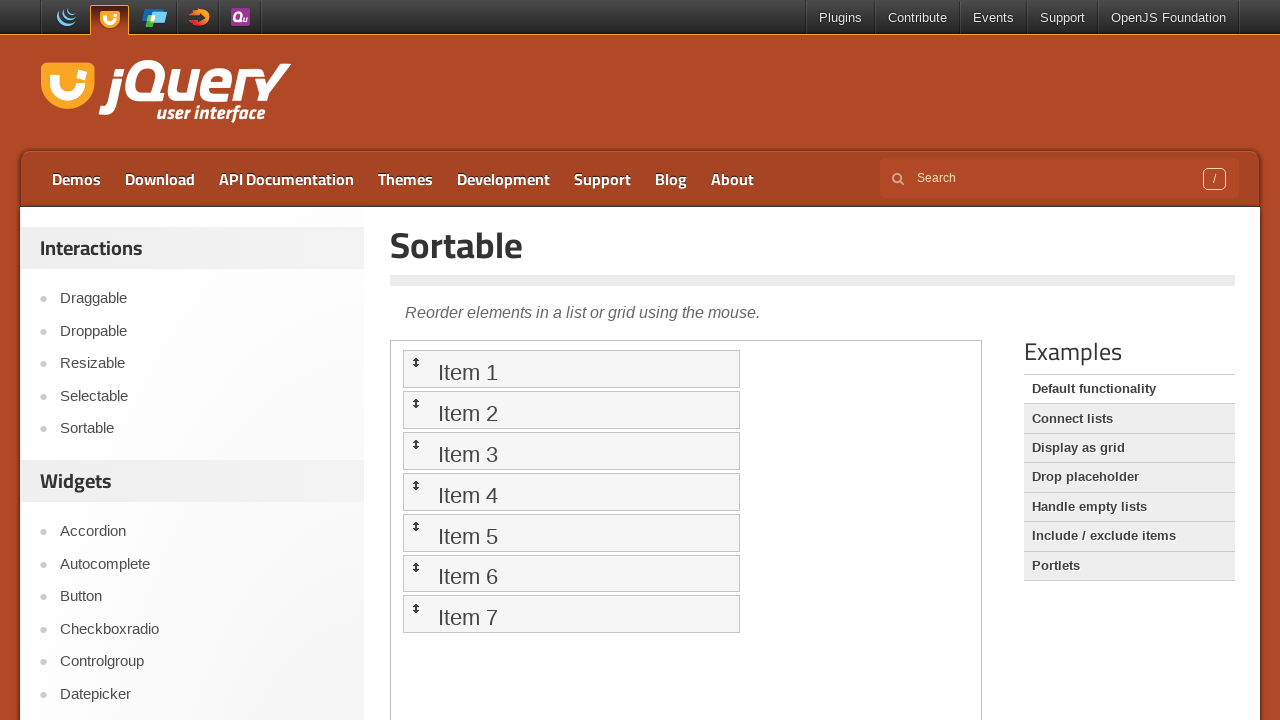

Located Item 3
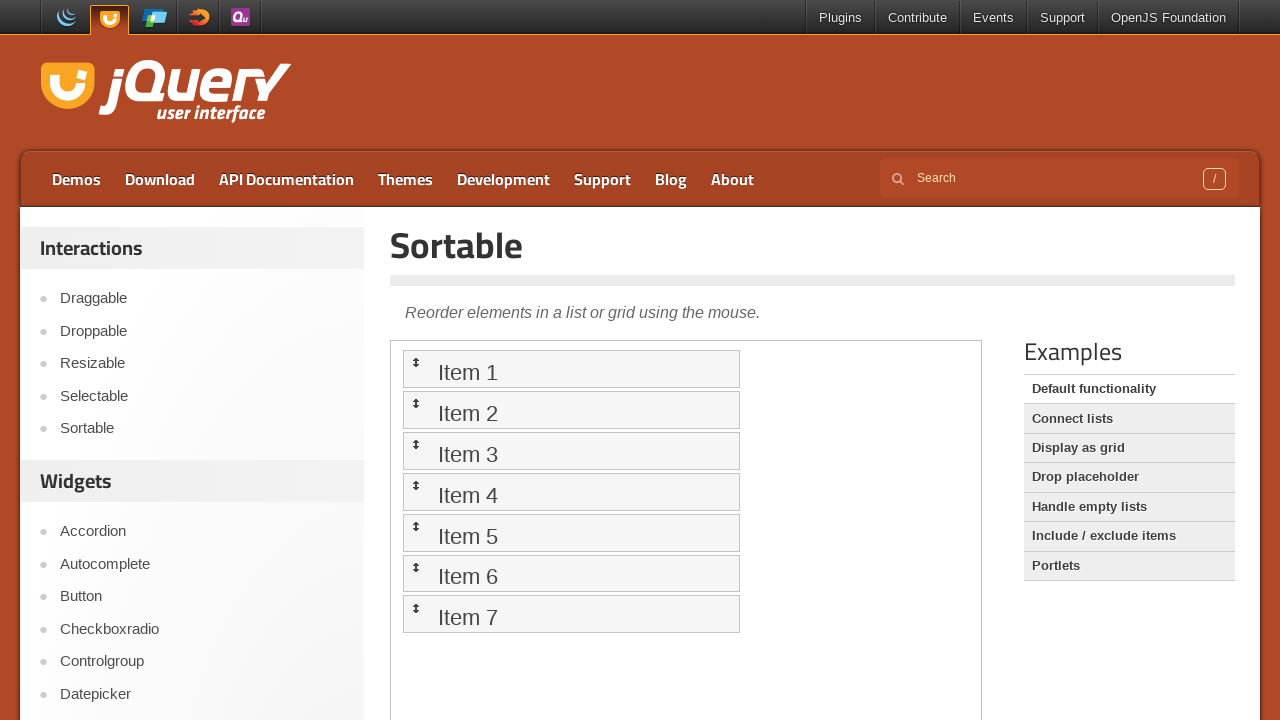

Located Item 4
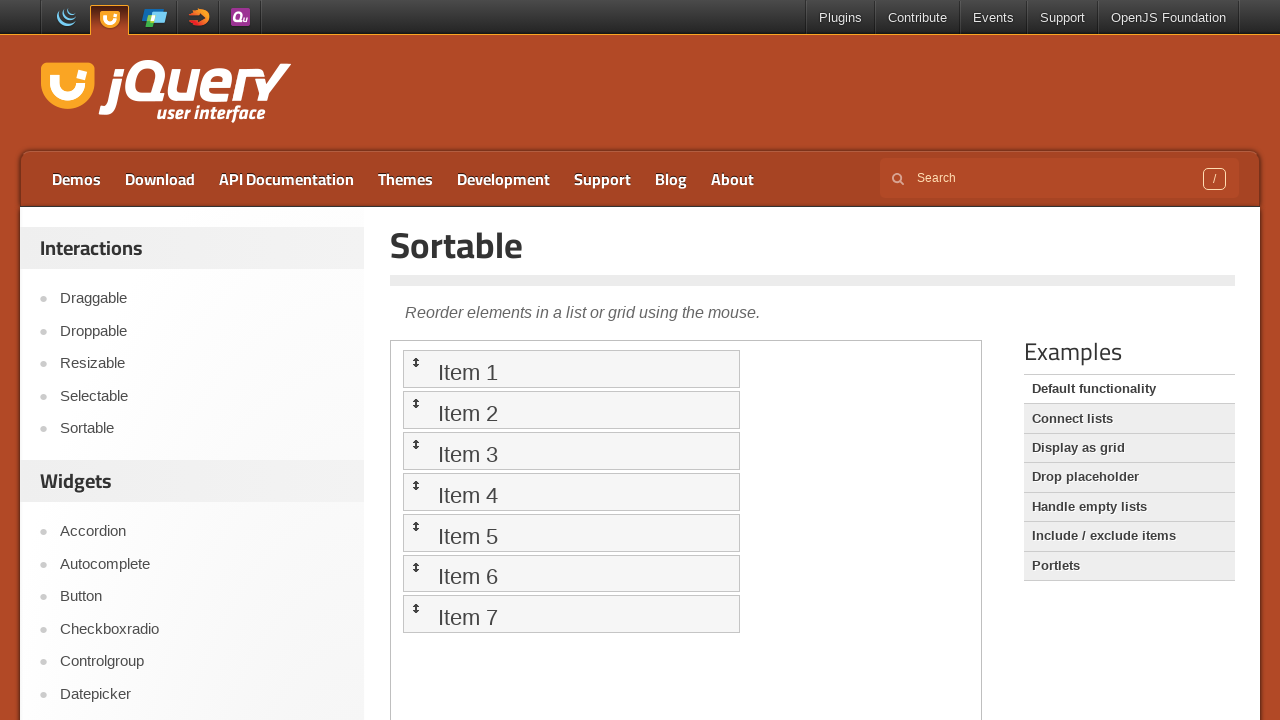

Located Item 5
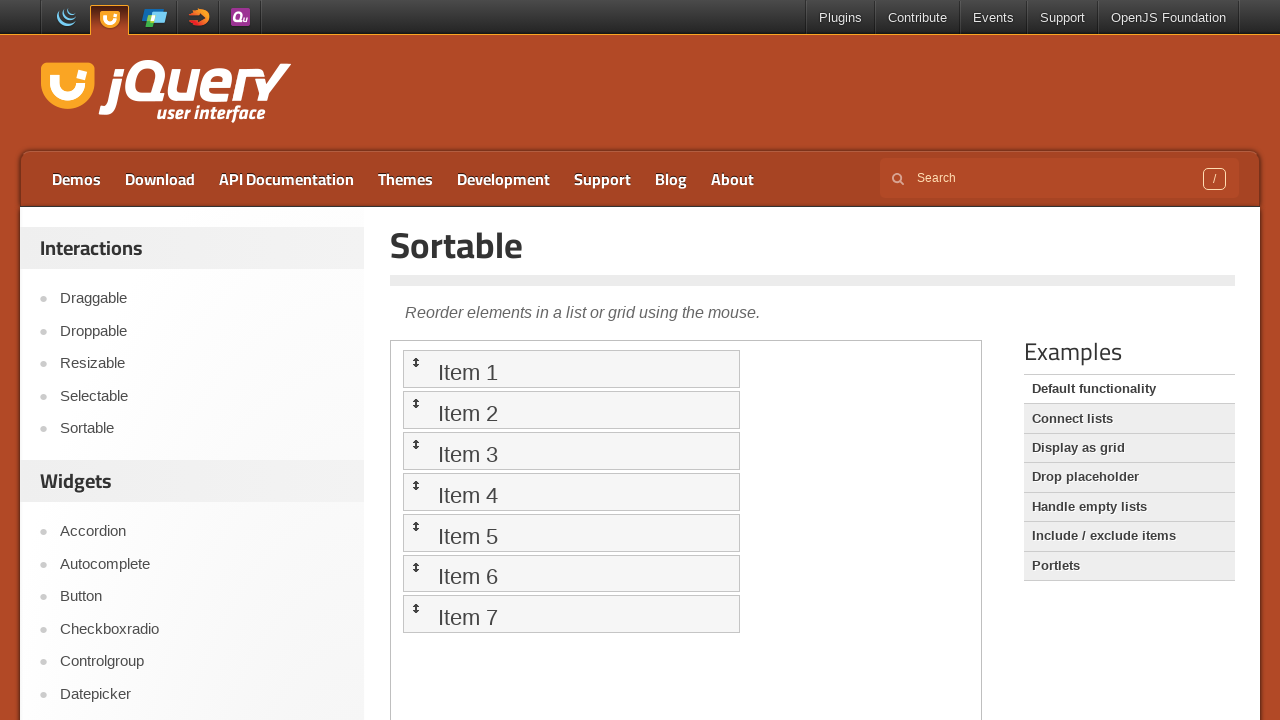

Located Item 6
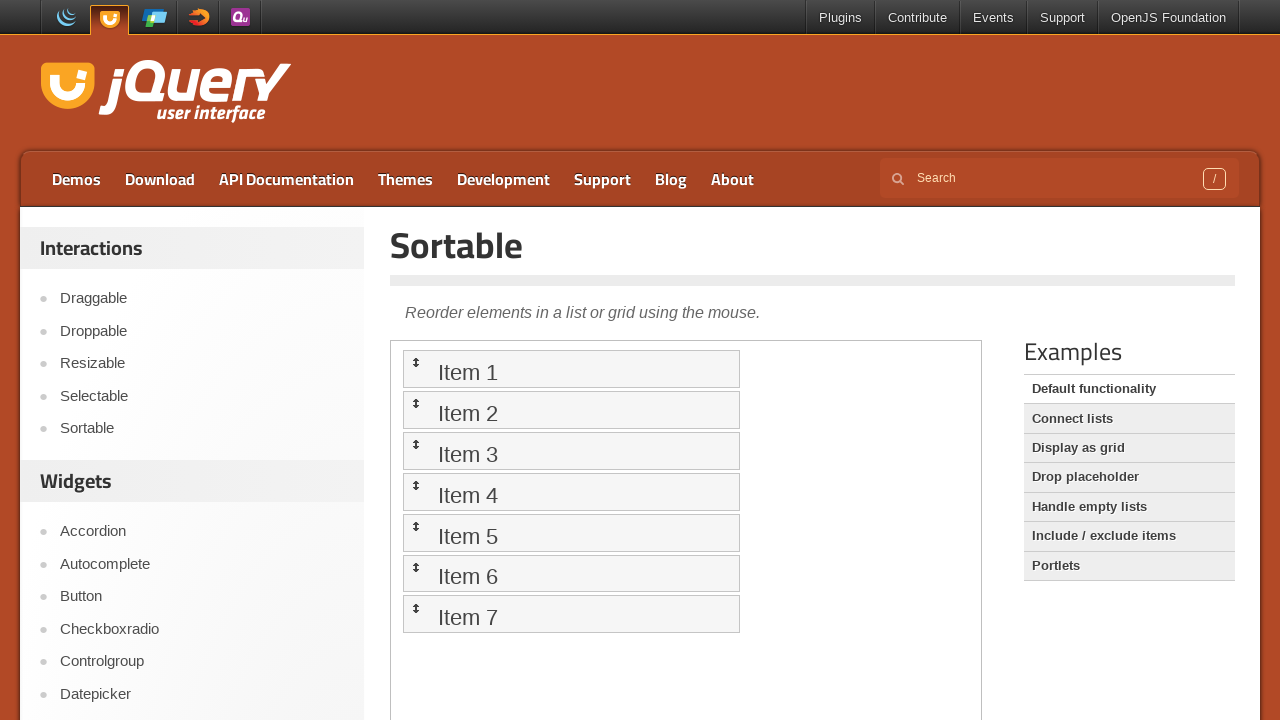

Located Item 7
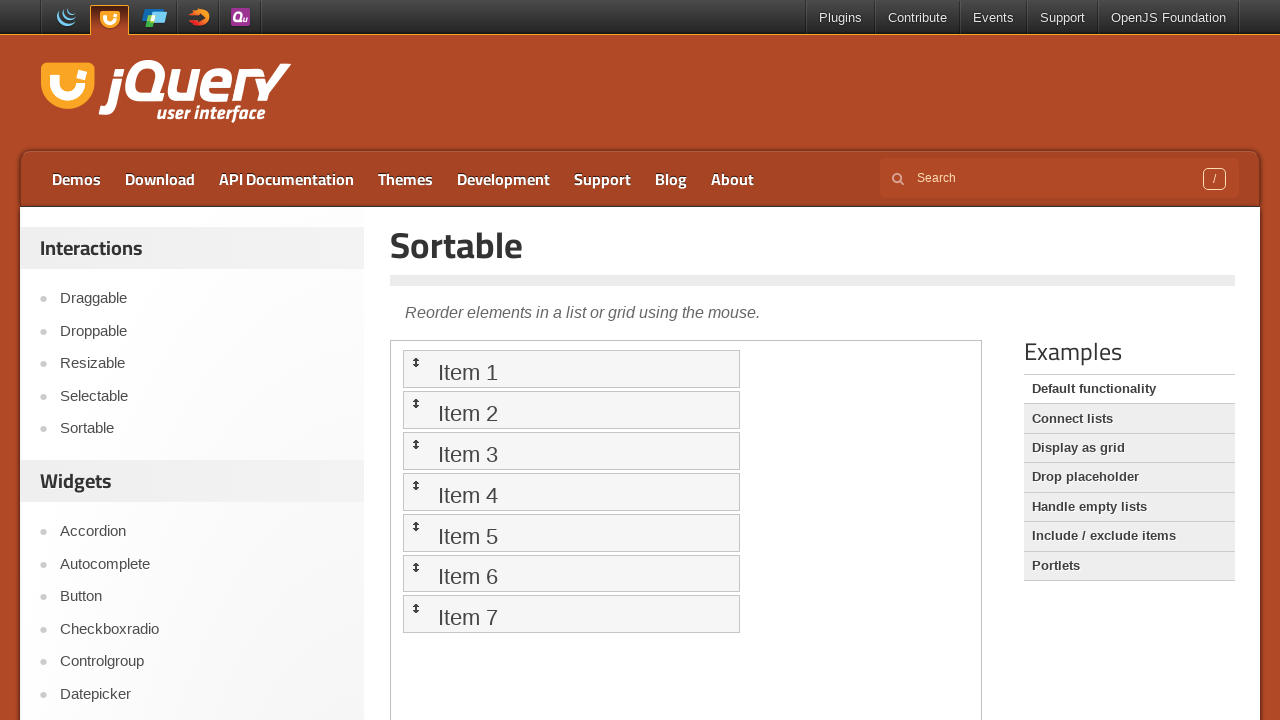

Dragged Item 7 to Item 1 position at (571, 369)
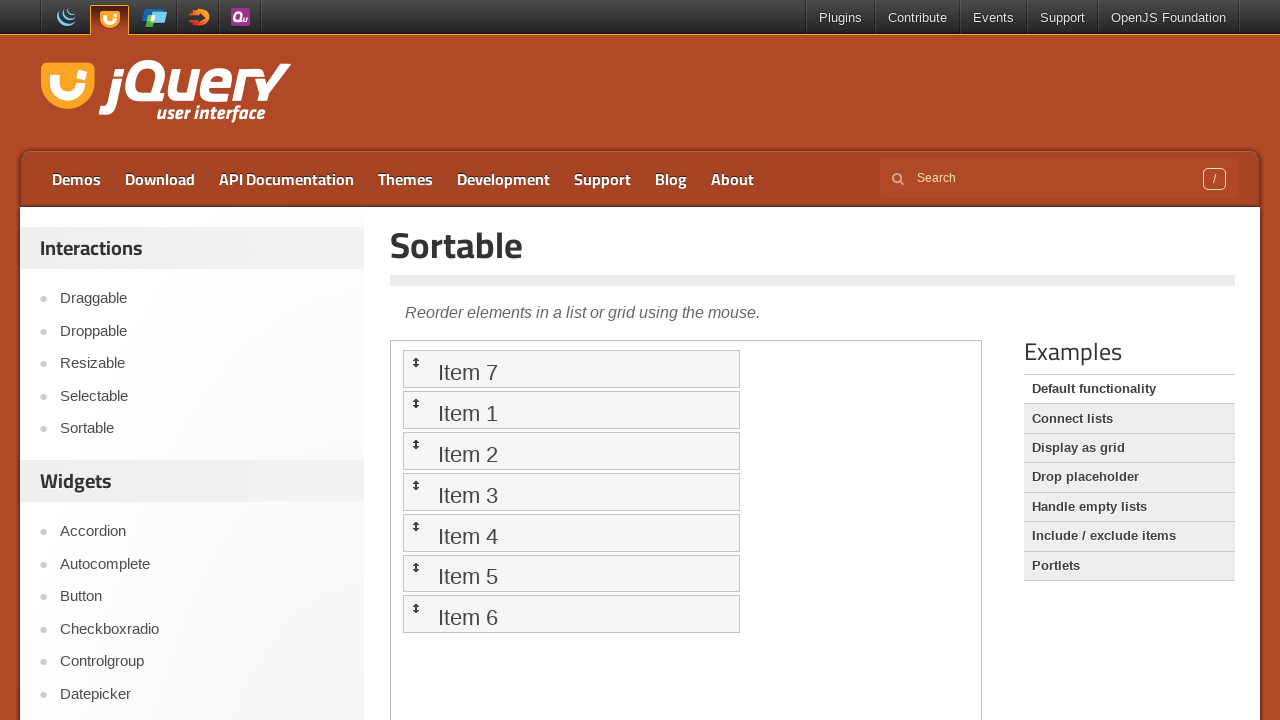

Waited for animation after dragging Item 7
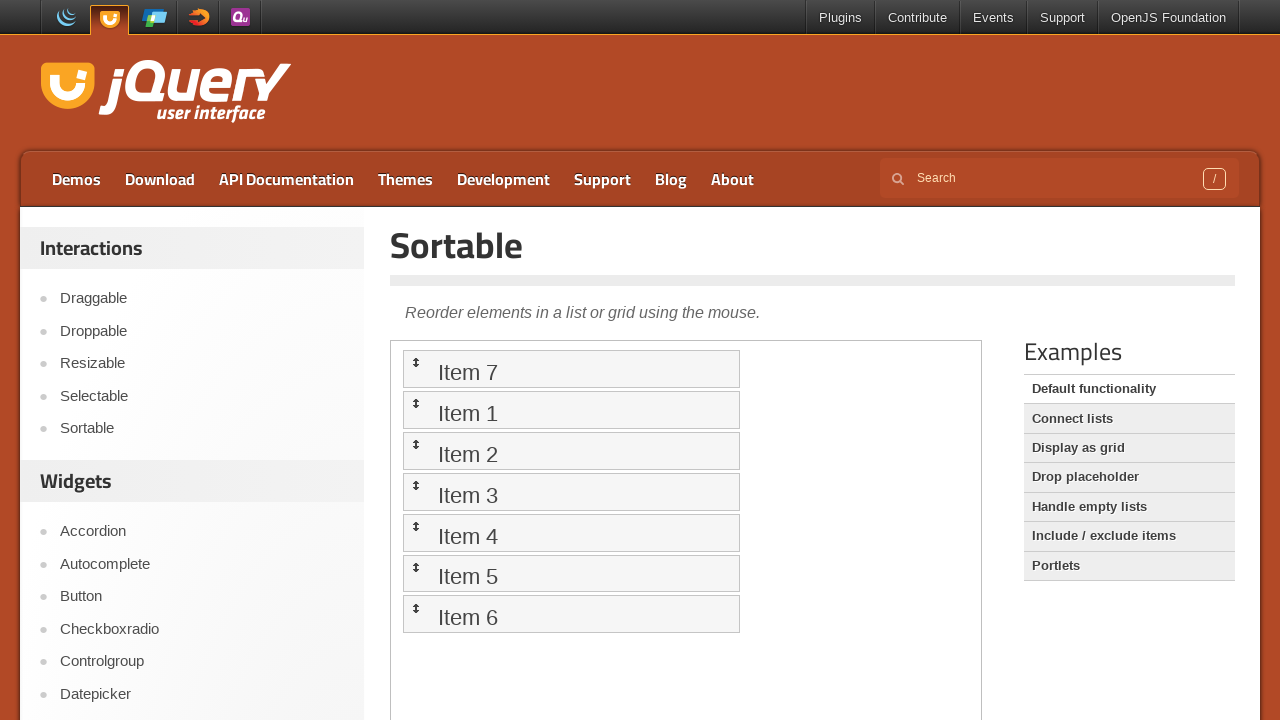

Dragged Item 6 to Item 1 position at (571, 410)
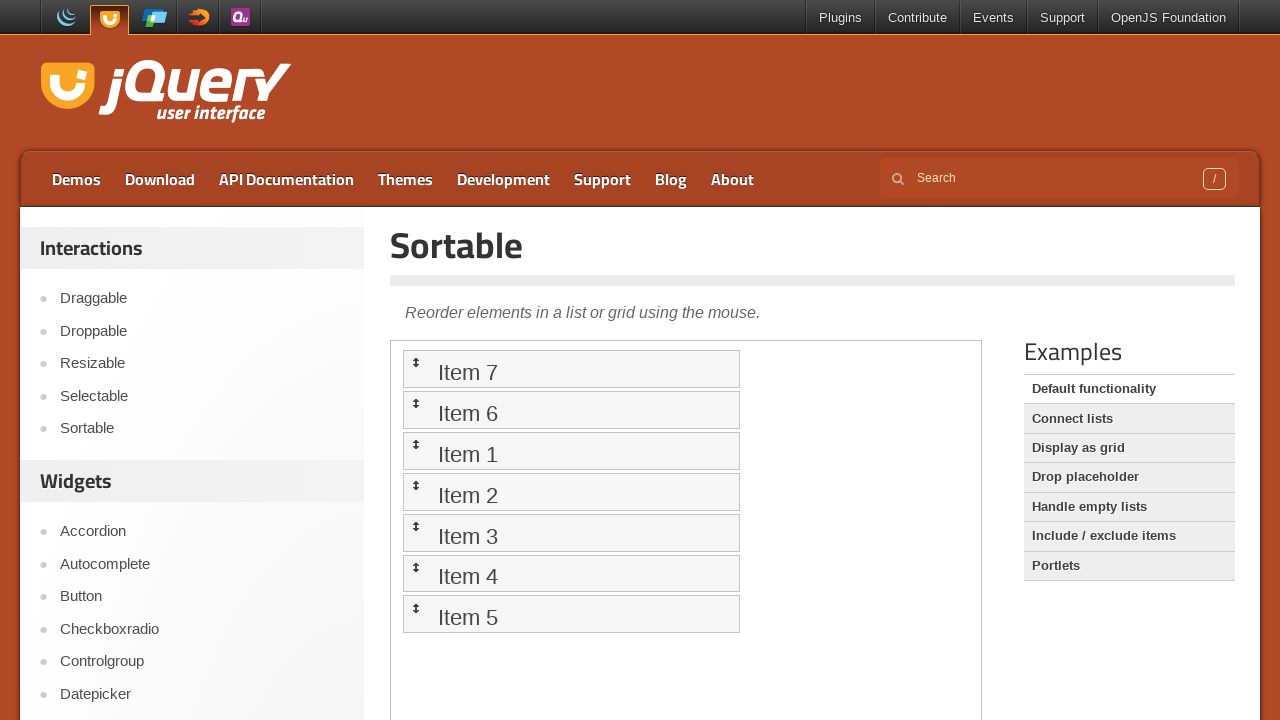

Waited for animation after dragging Item 6
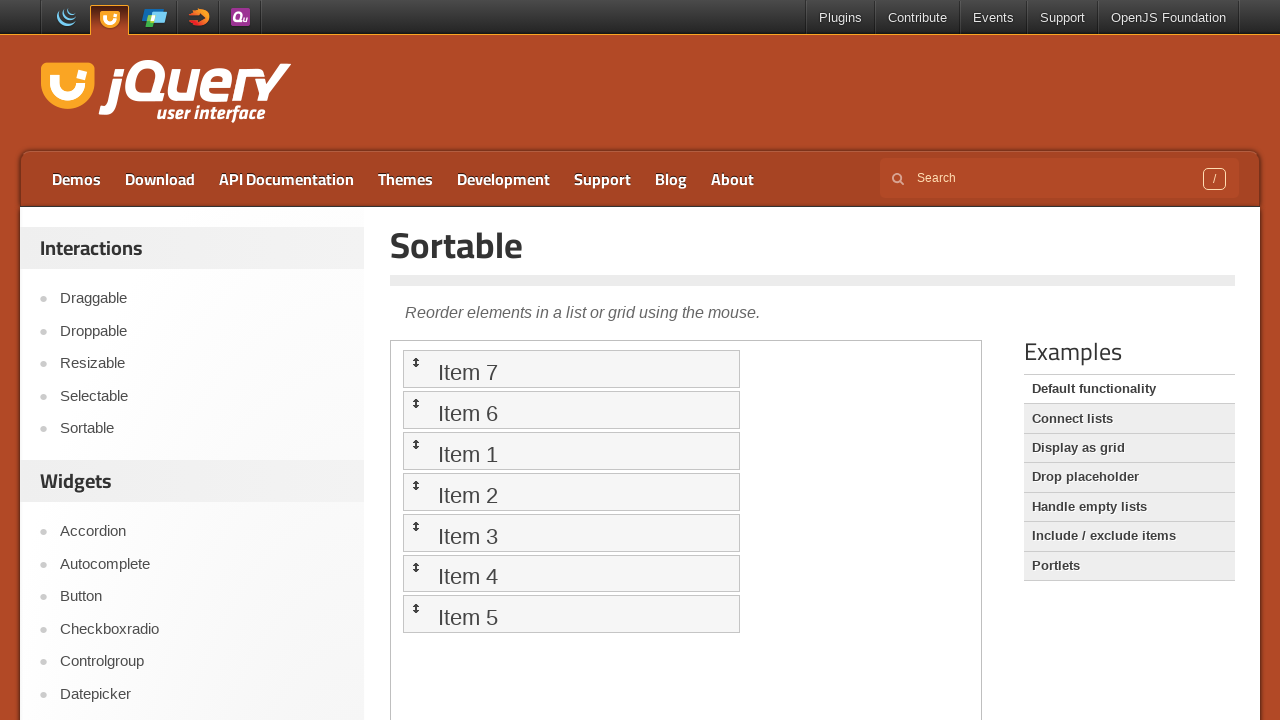

Dragged Item 5 to Item 1 position at (571, 451)
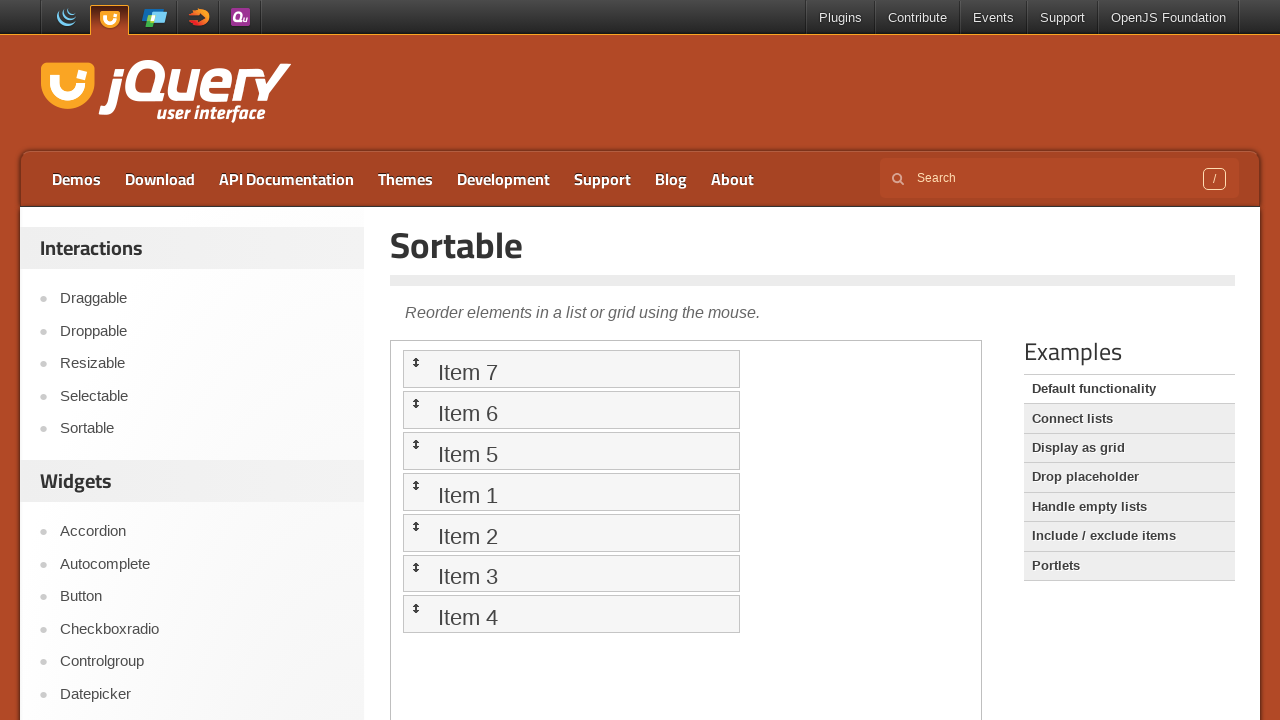

Waited for animation after dragging Item 5
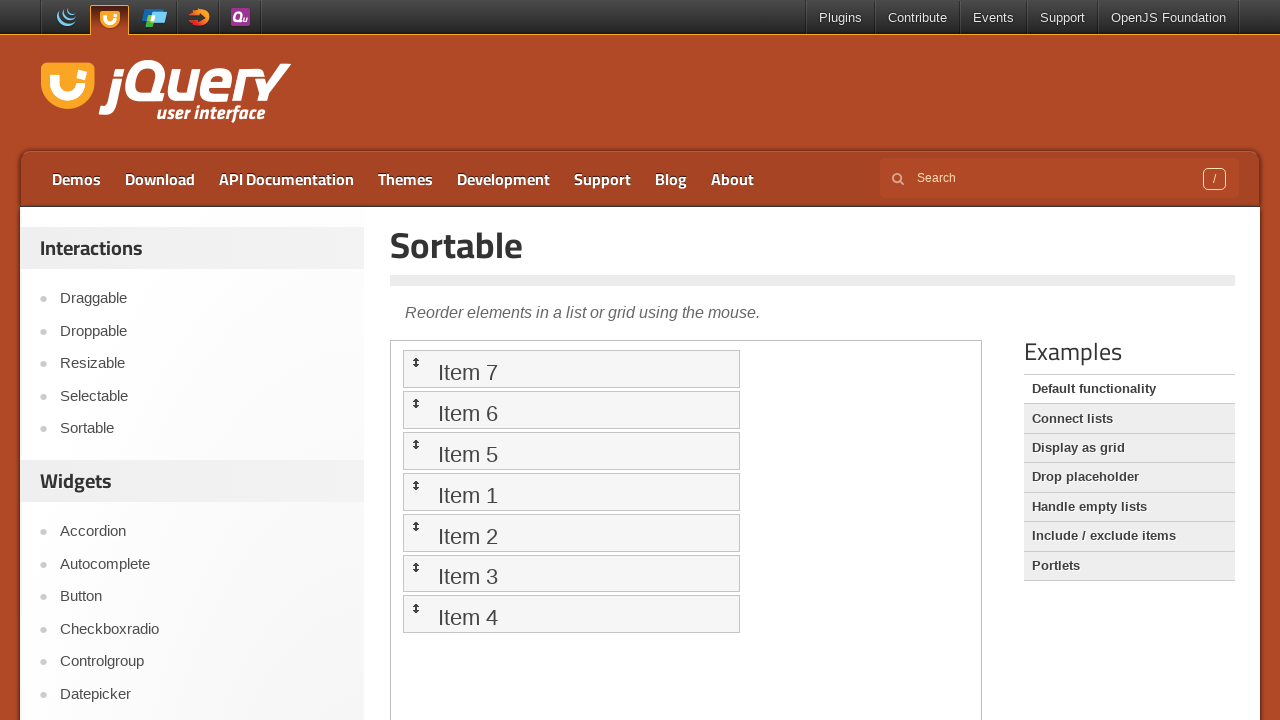

Dragged Item 4 to Item 1 position at (571, 492)
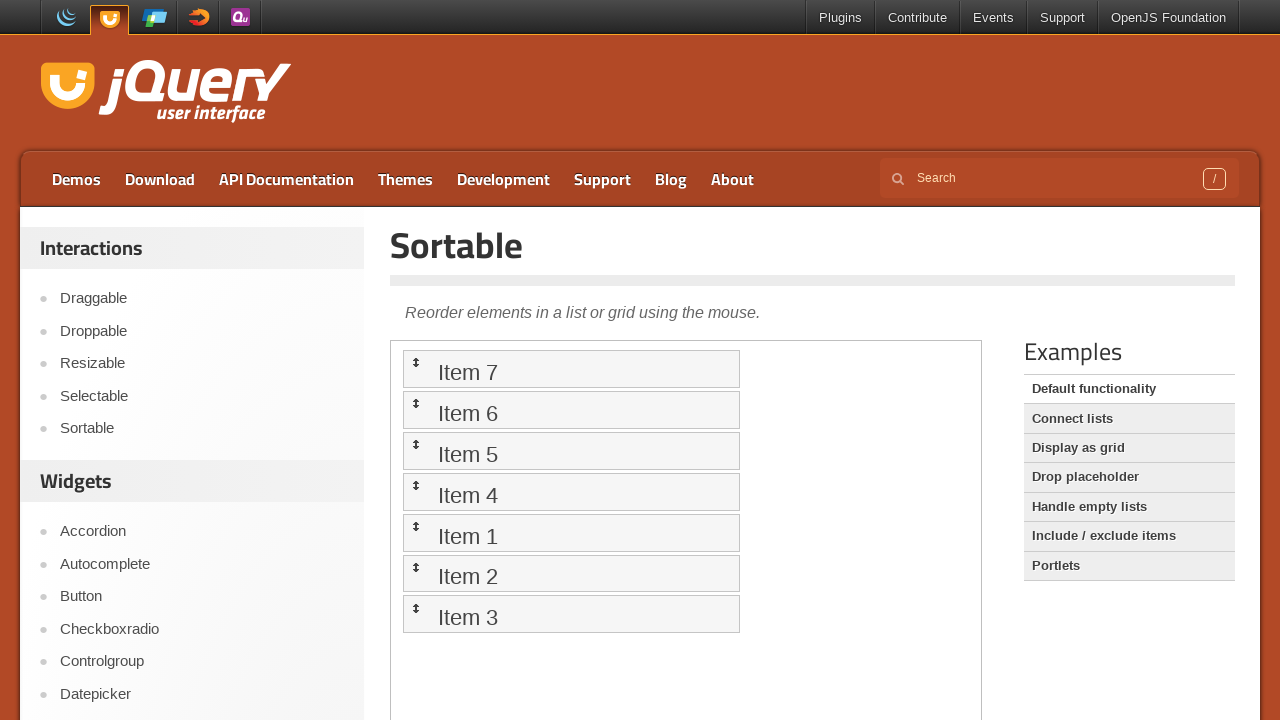

Waited for animation after dragging Item 4
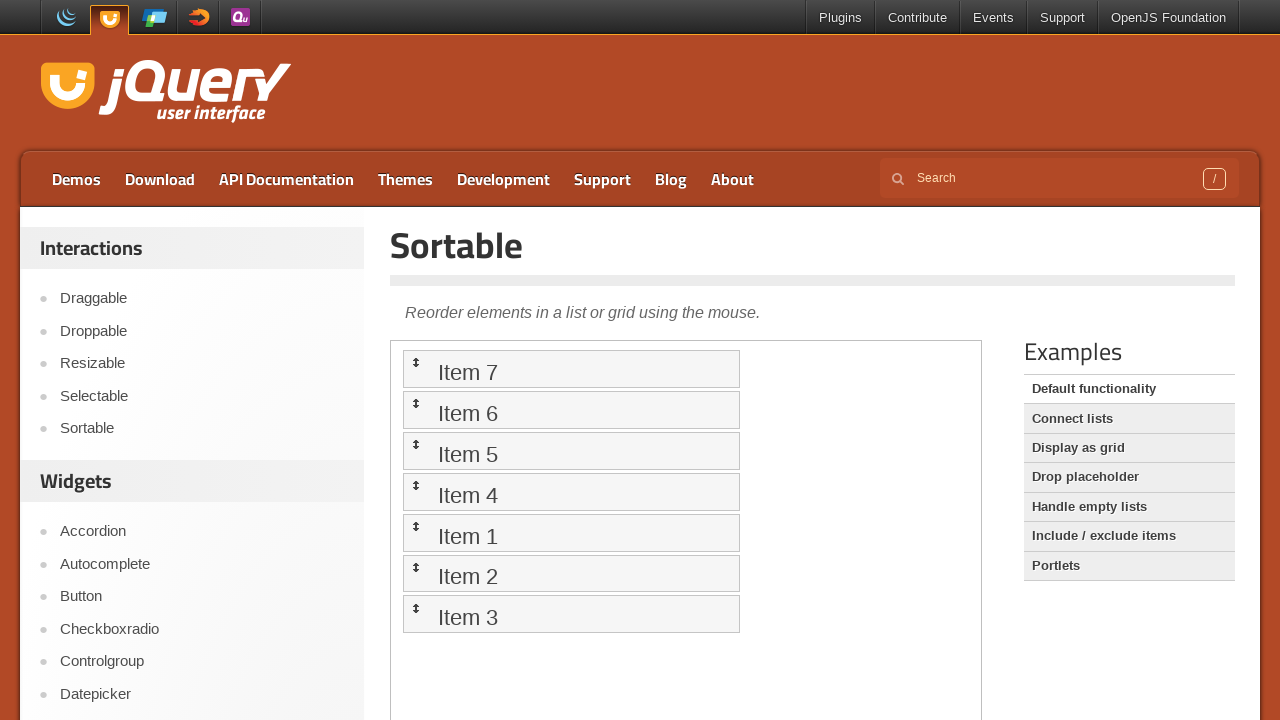

Dragged Item 3 to Item 1 position at (571, 532)
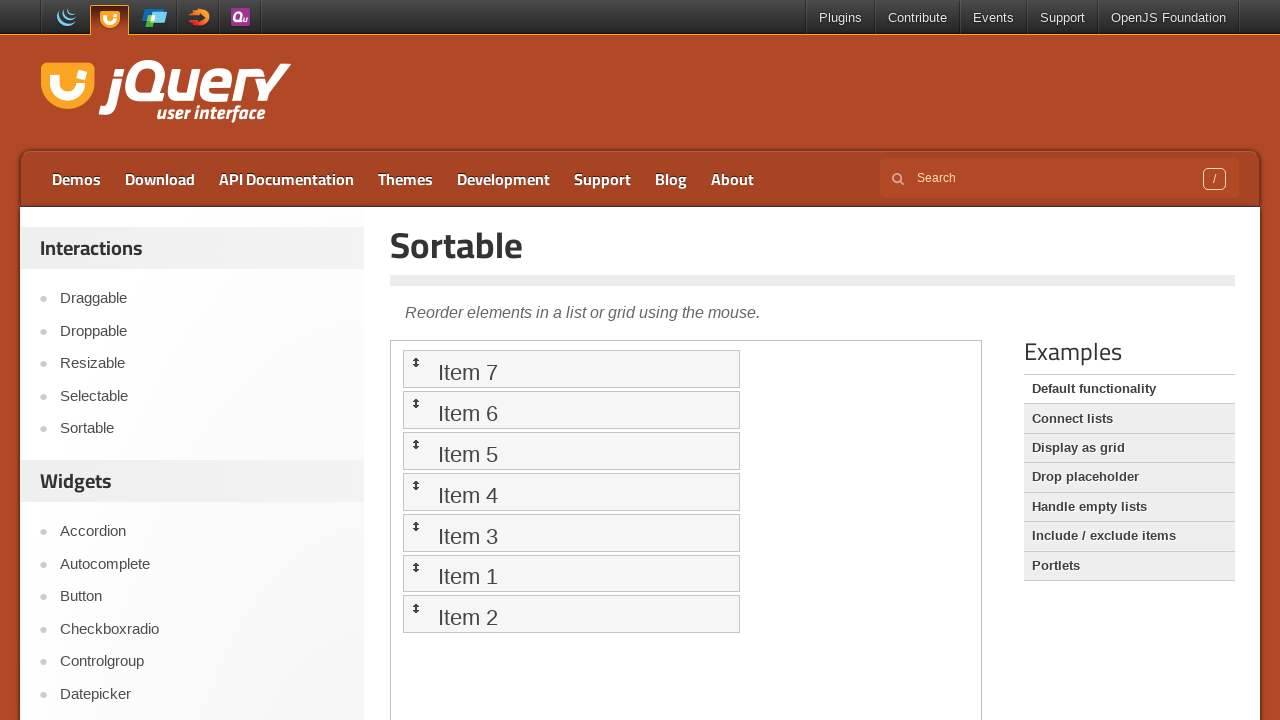

Waited for animation after dragging Item 3
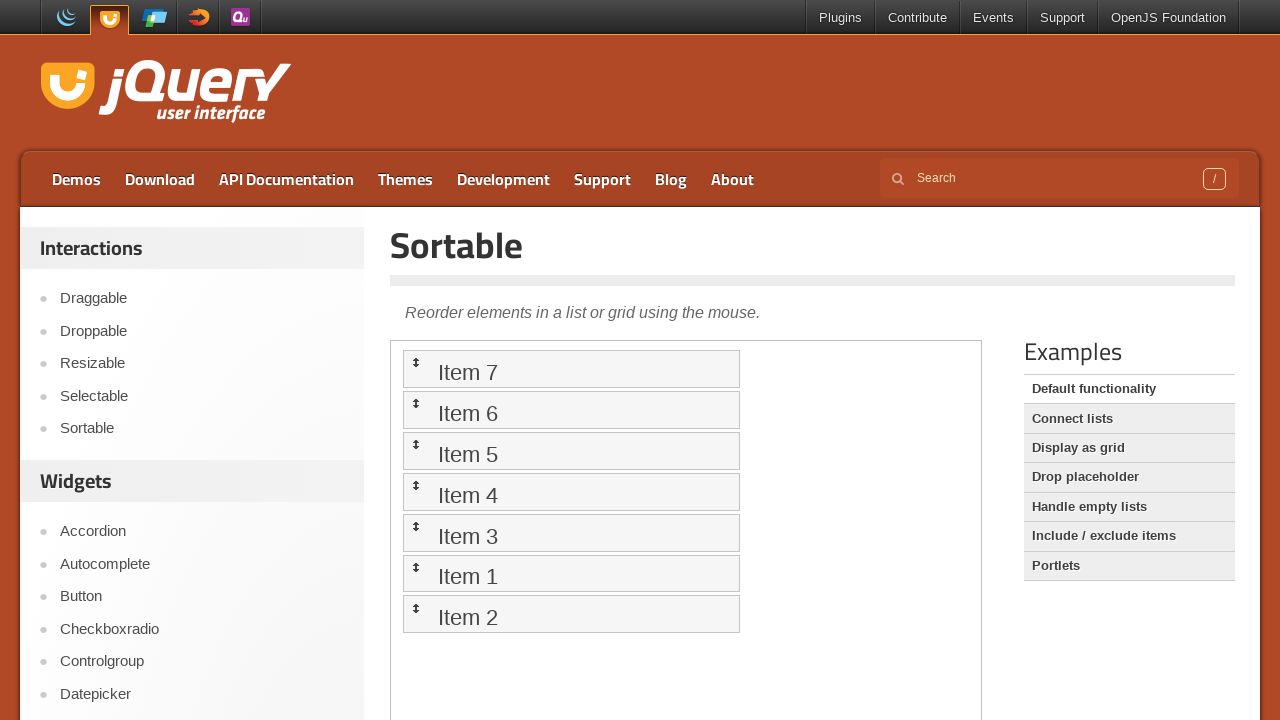

Dragged Item 2 to Item 1 position at (571, 573)
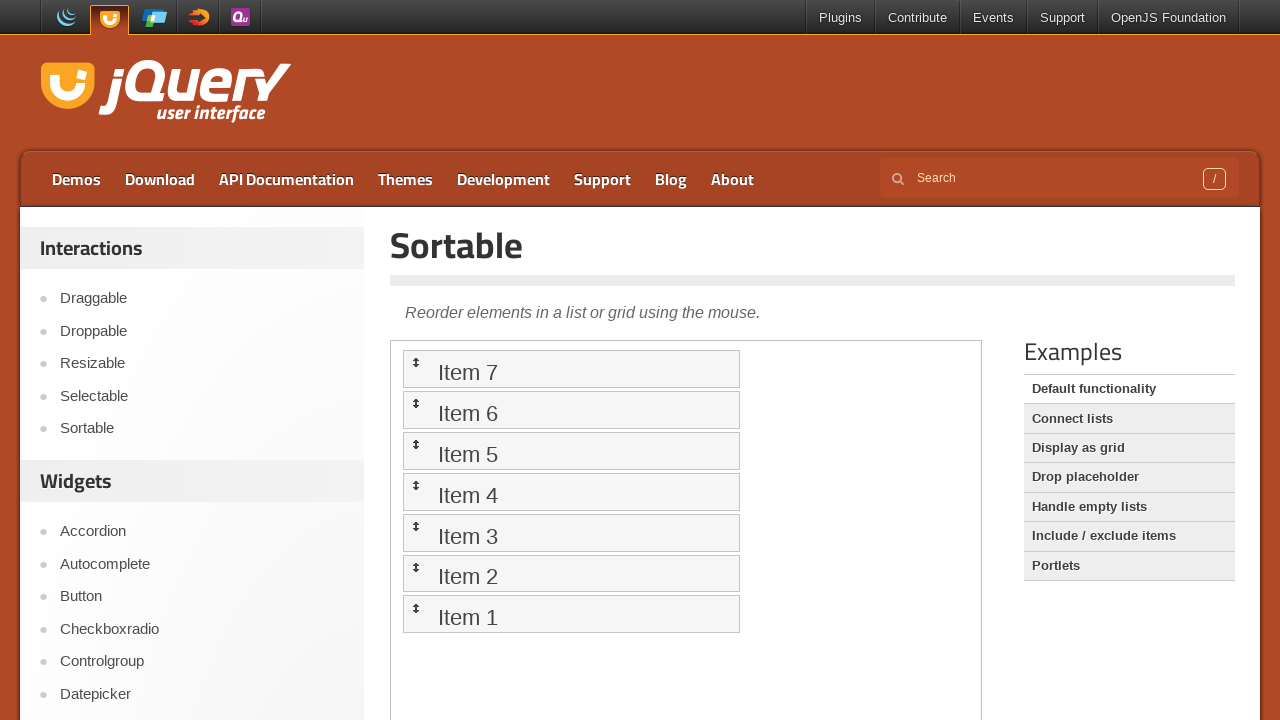

Waited for animation after dragging Item 2
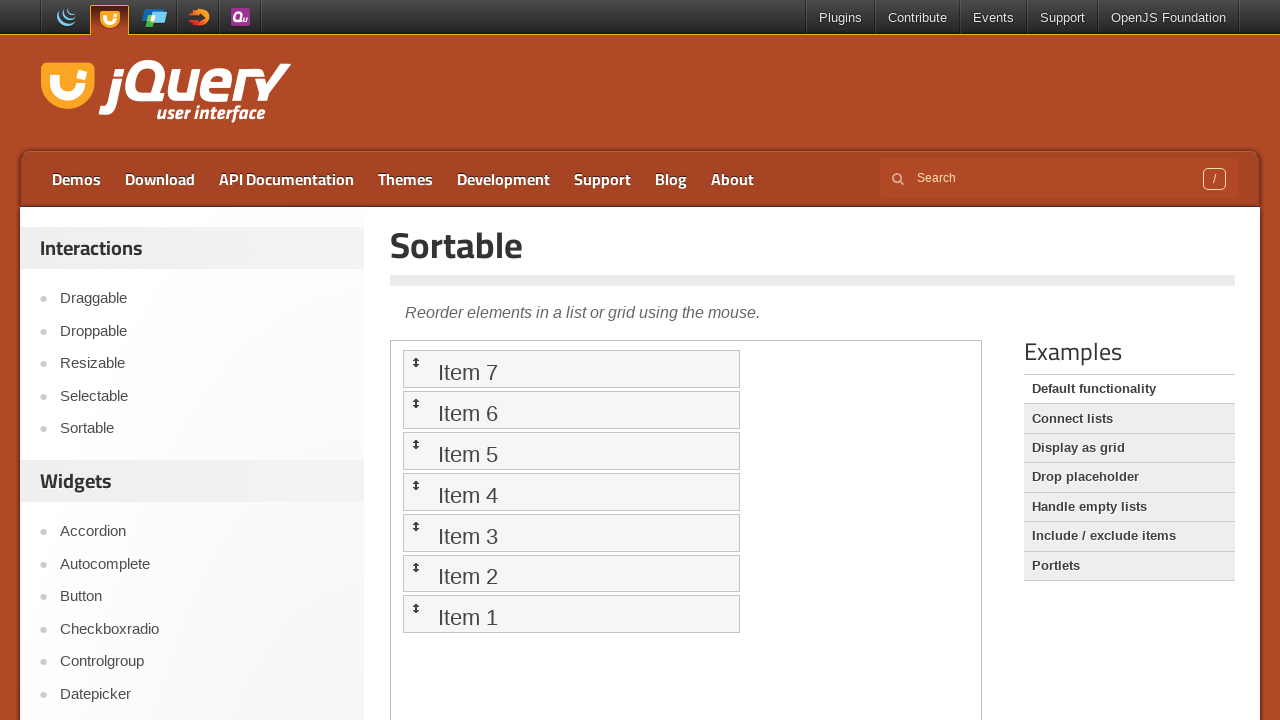

Dragged Item 1 to Item 1 position (no change) at (571, 614)
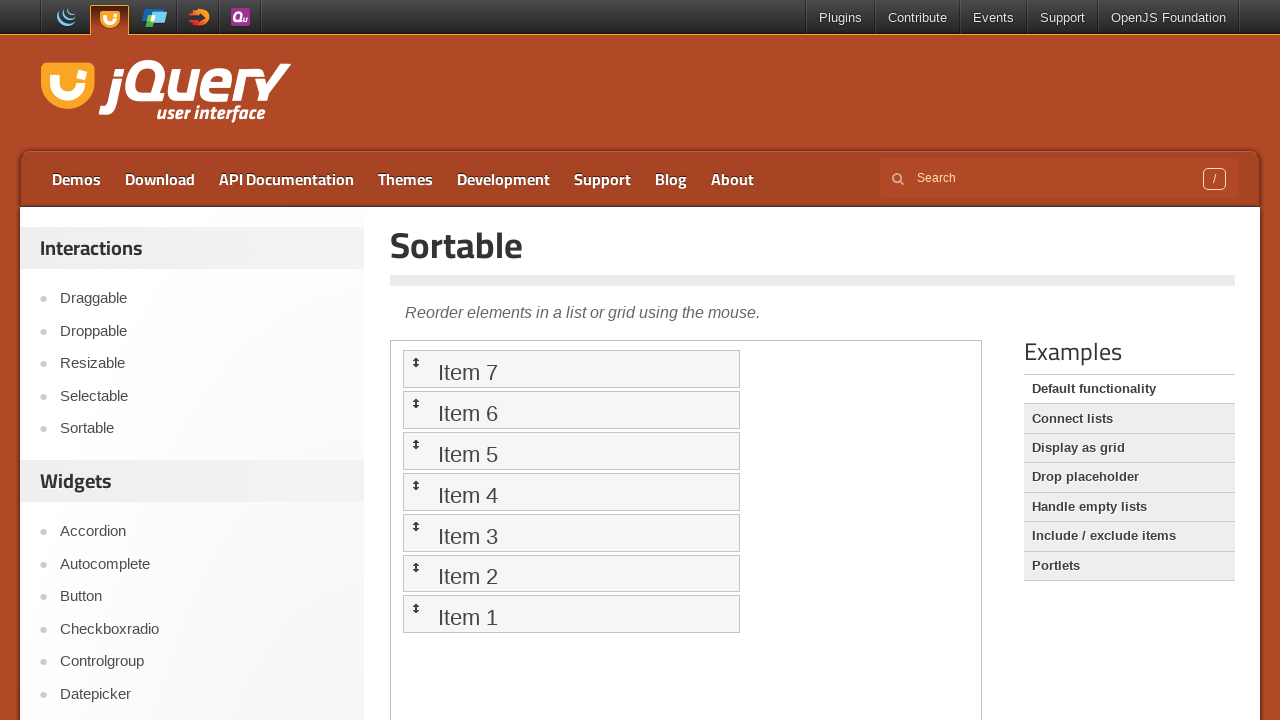

Waited for final animation
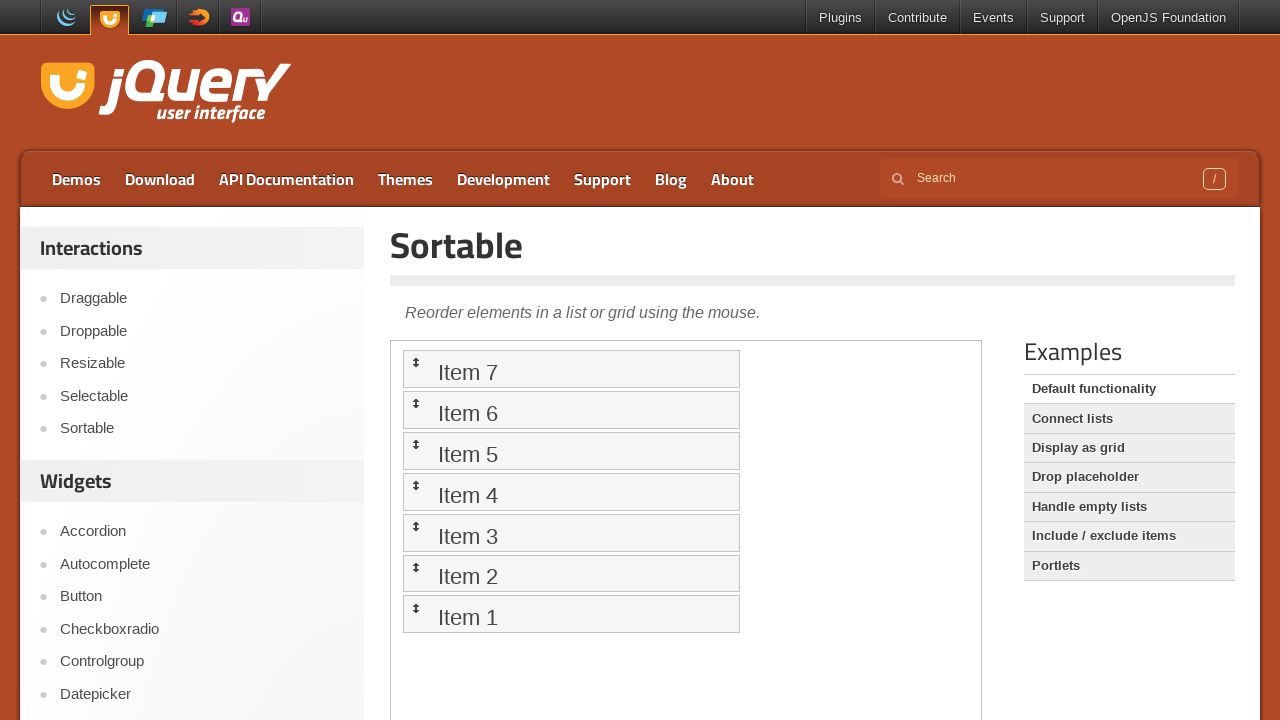

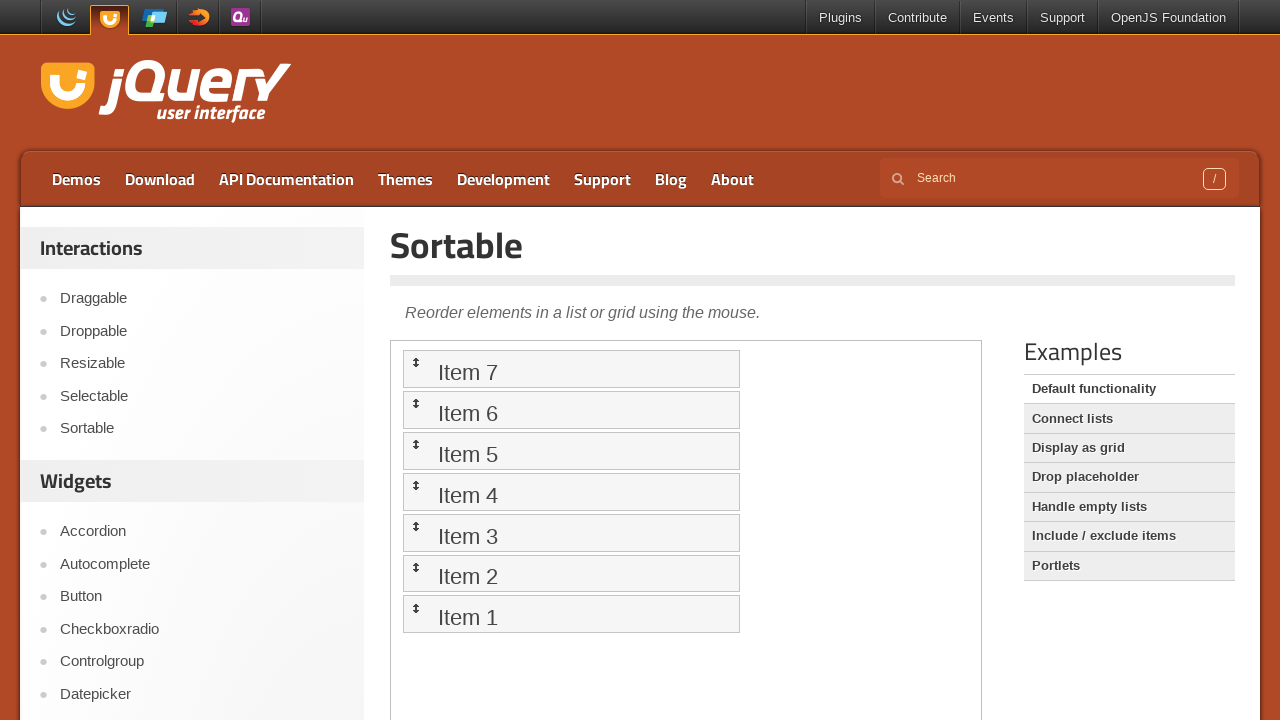